Tests form validation when firstname is missing but other mandatory fields are filled

Starting URL: https://www.techlistic.com/p/selenium-practice-form.html

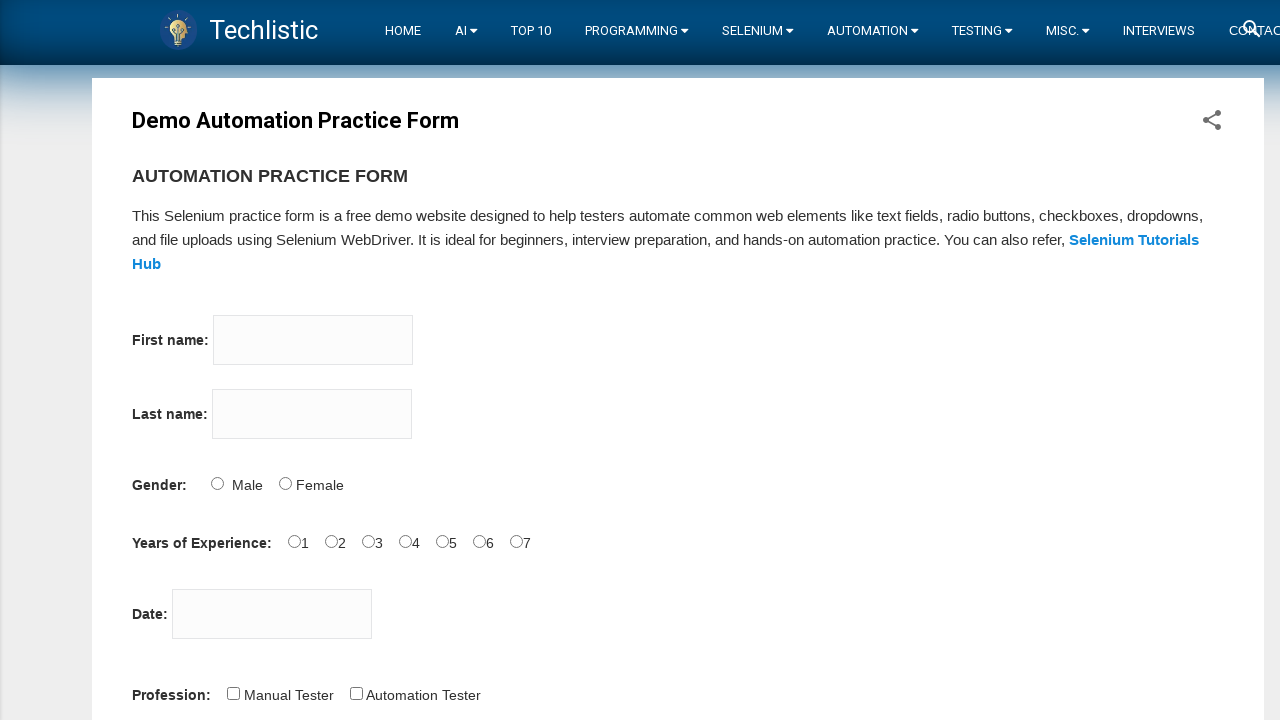

Filled lastname field with 'Pann' on input[name='lastname']
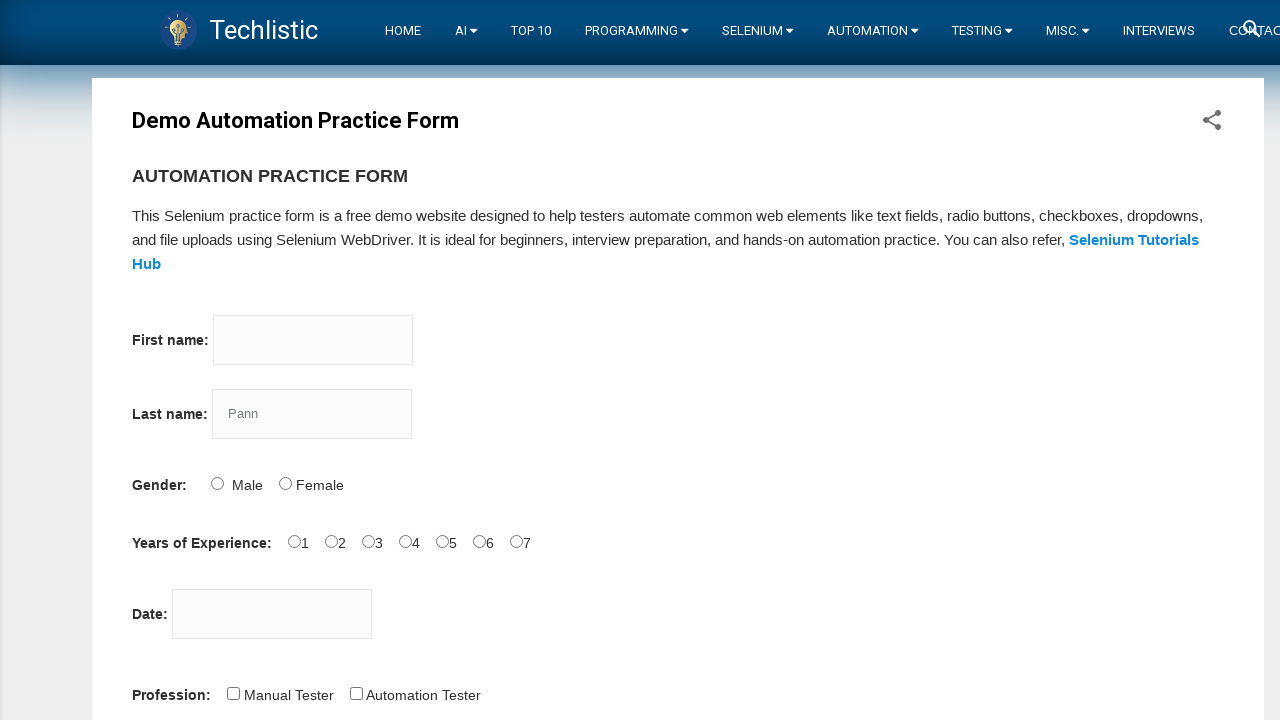

Selected male gender radio button at (217, 483) on #sex-0
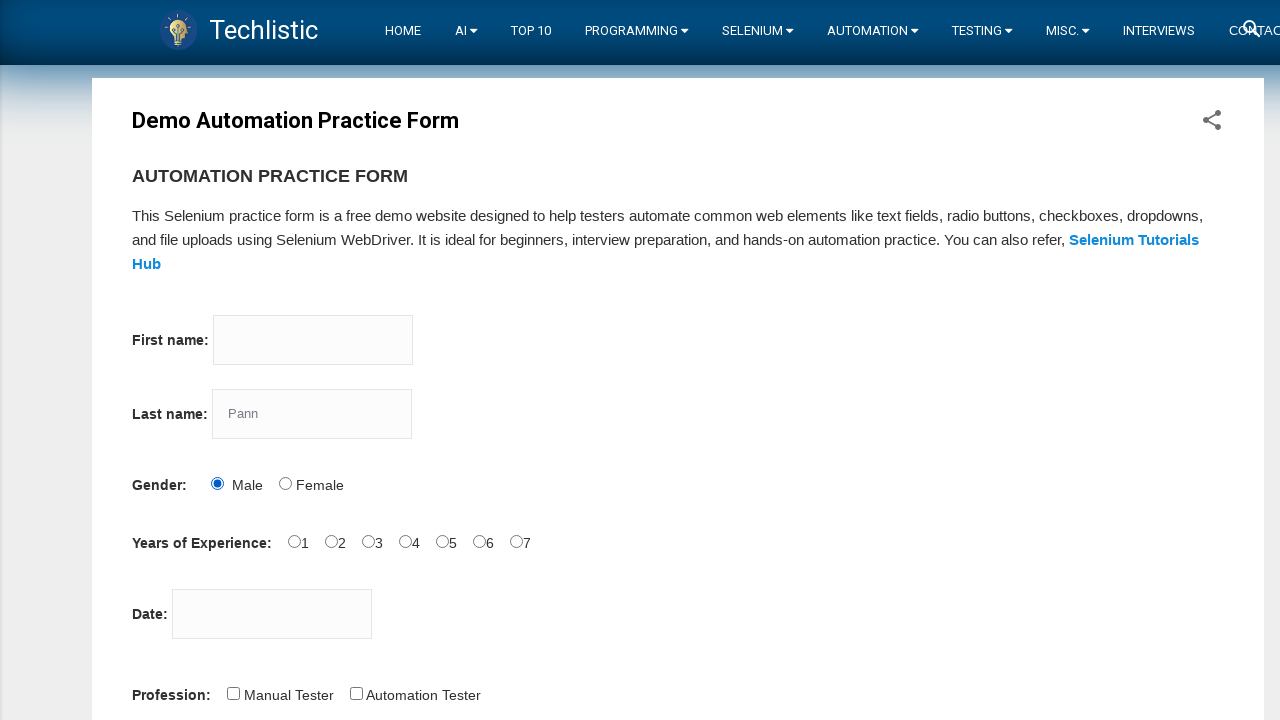

Clicked submit button to trigger form validation with missing firstname at (157, 360) on #submit
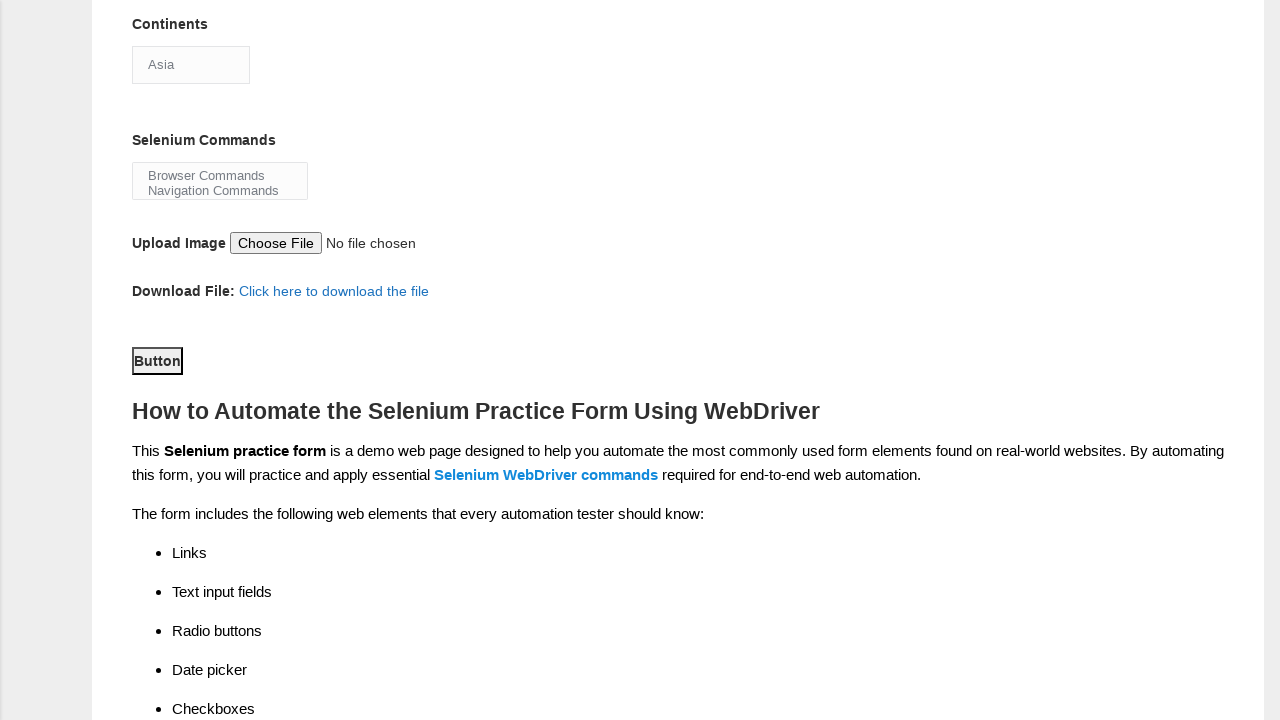

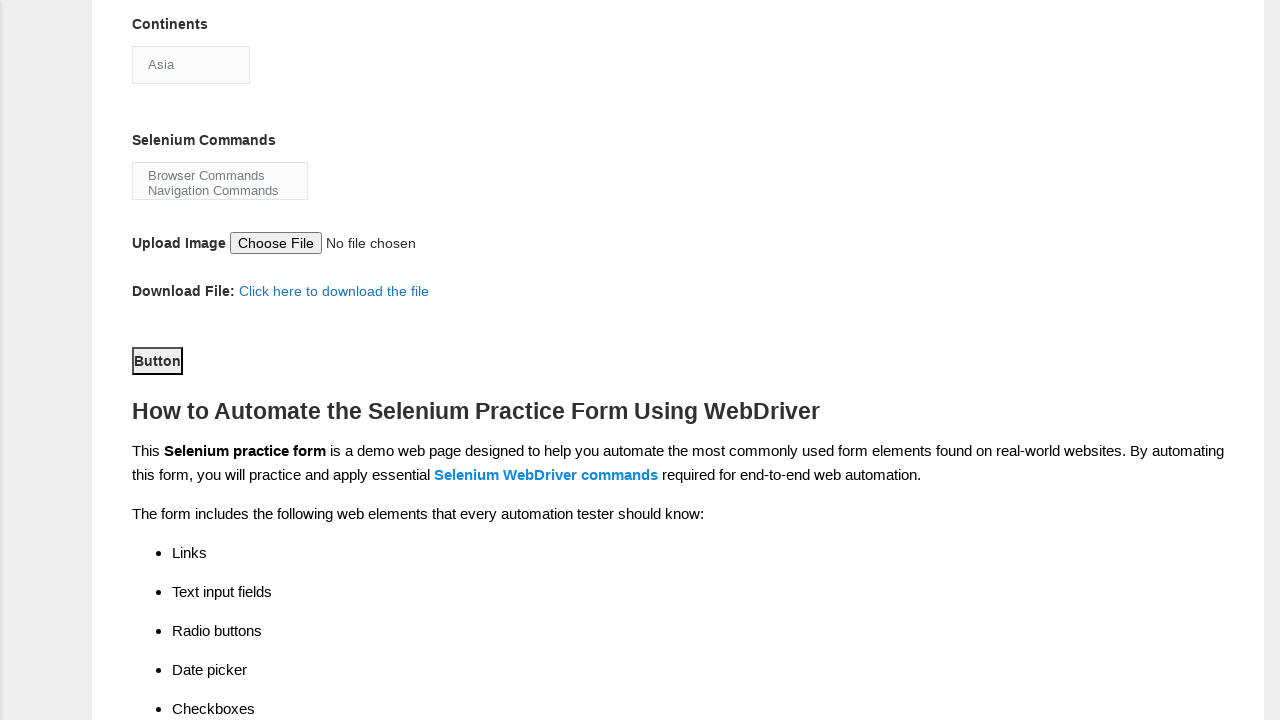